Tests interacting with nested iframes by accessing frame 3, then its child frame, and interacting with radio buttons, checkboxes, dropdowns, and a next button

Starting URL: https://ui.vision/demo/webtest/frames/

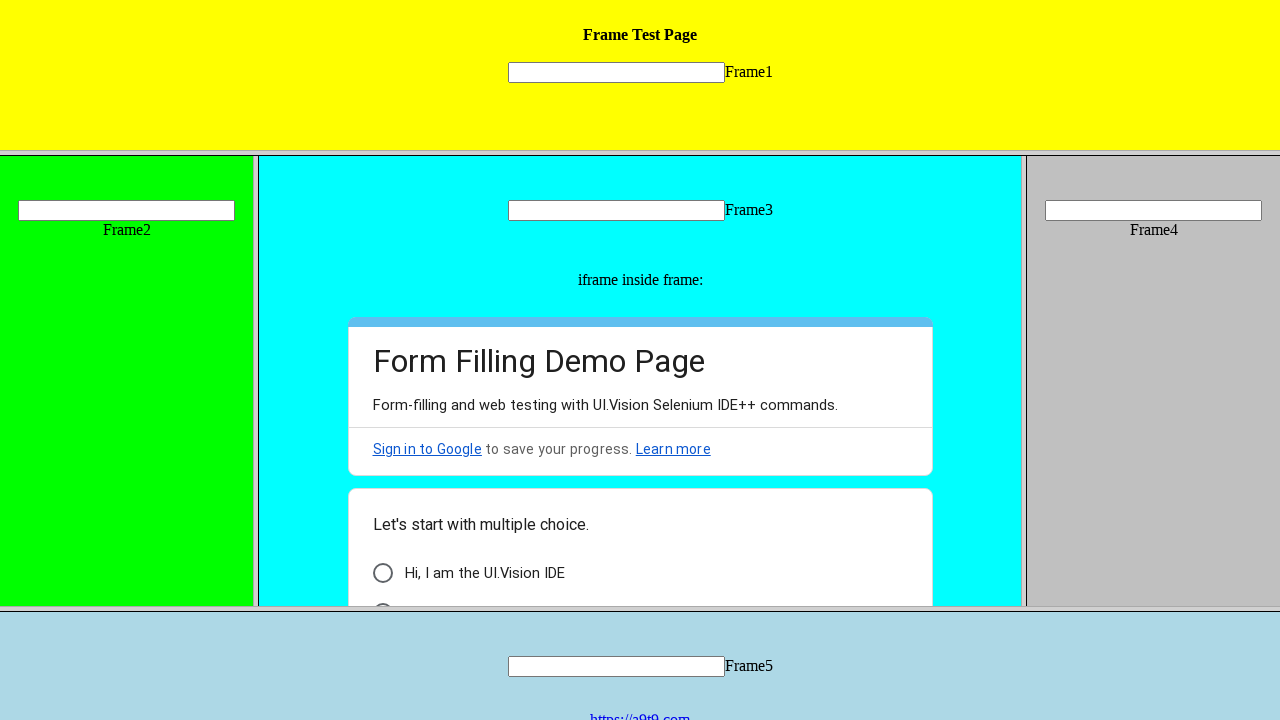

Located frame 3 using regex pattern matching frame_3.html
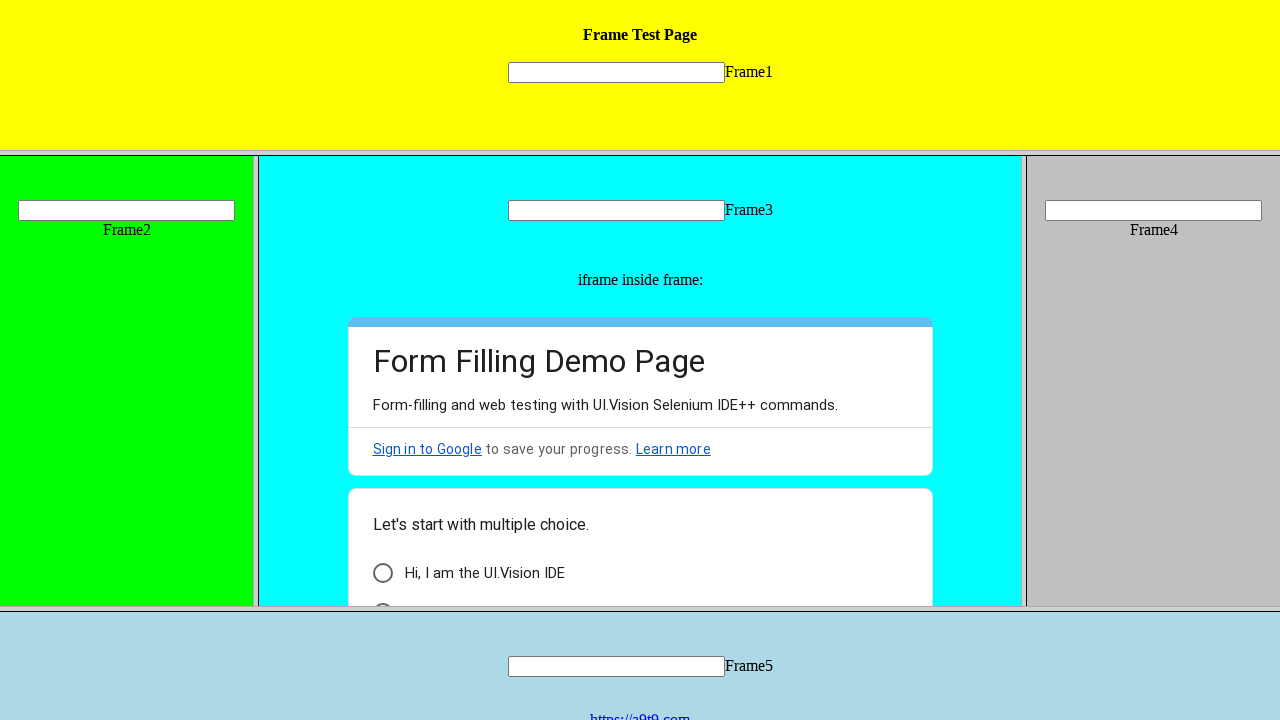

Filled text input in frame 3 with 'Frame 3' on xpath=//input[@name='mytext3']
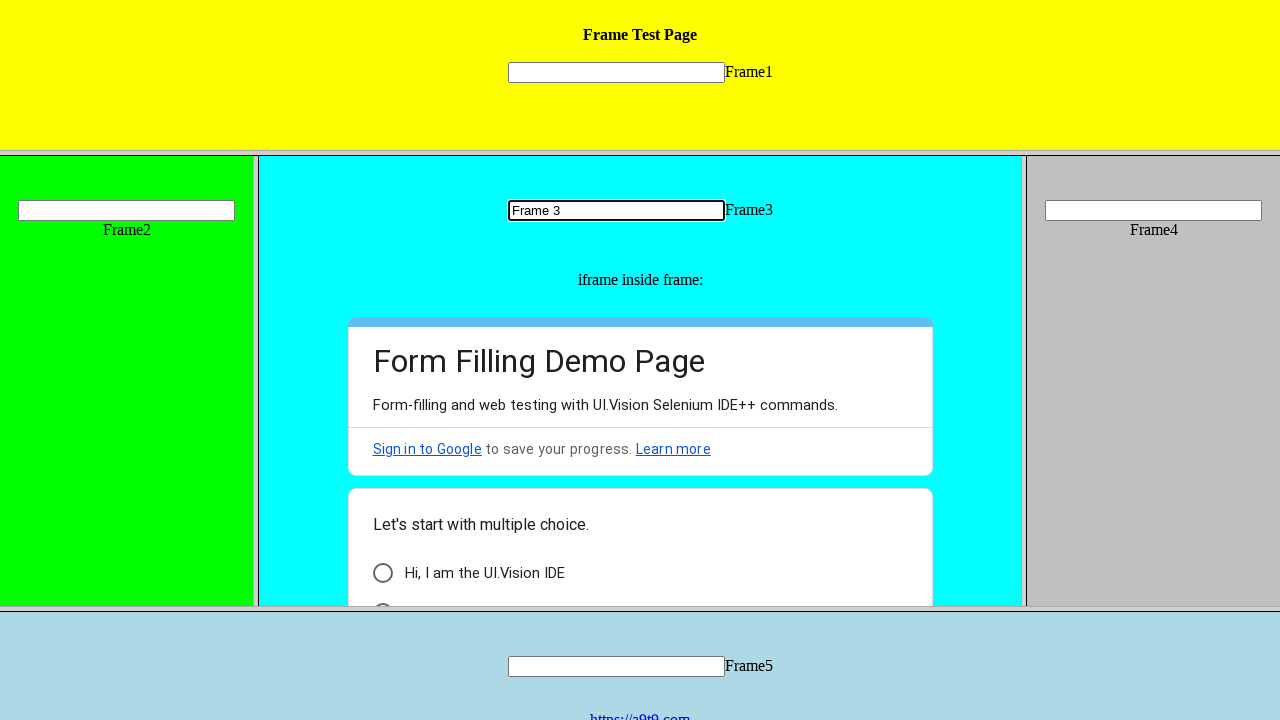

Retrieved child frames from frame 3 - found 1 child frame(s)
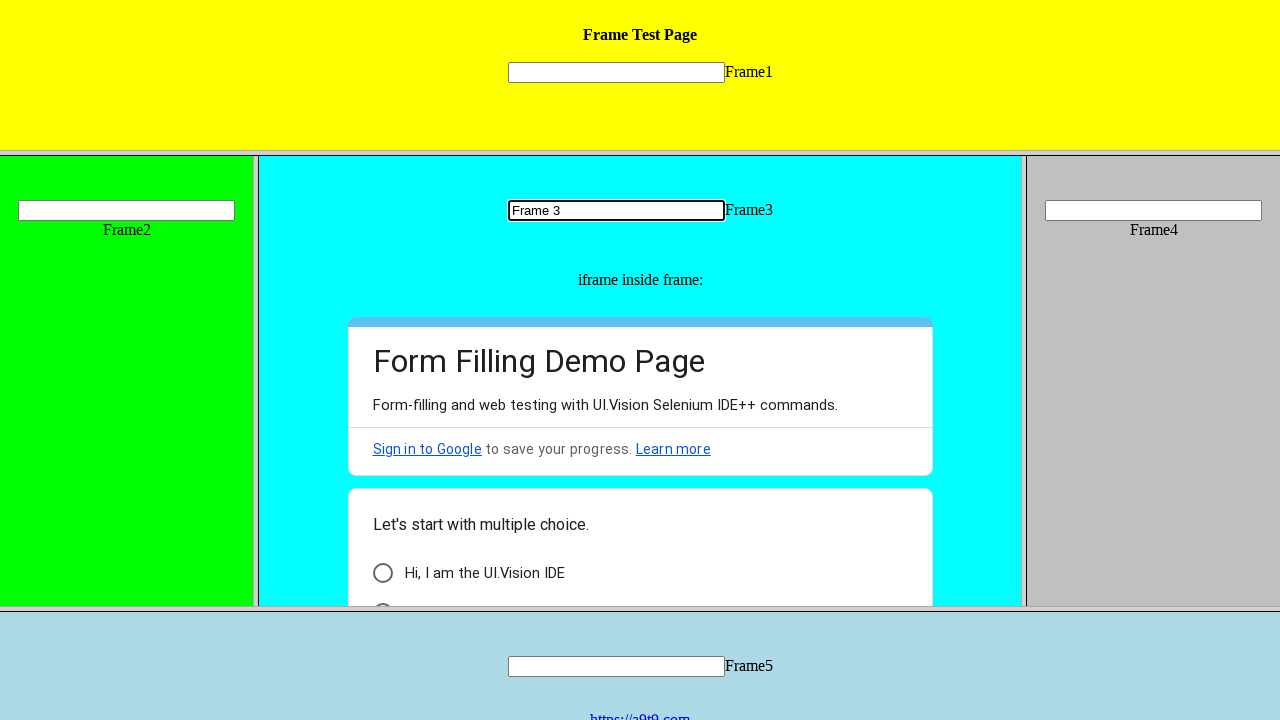

Accessed the first nested child frame
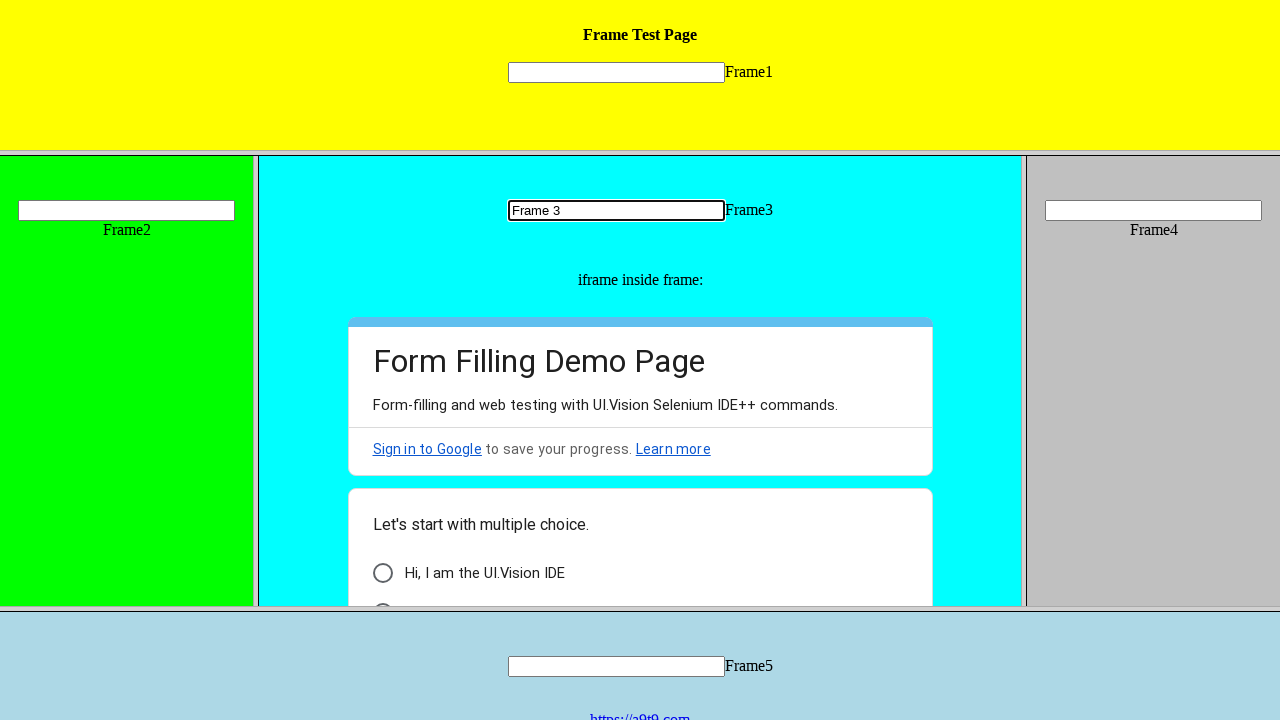

Clicked radio button in nested frame at (382, 596) on (//div[@class='AB7Lab Id5V1'])[2]
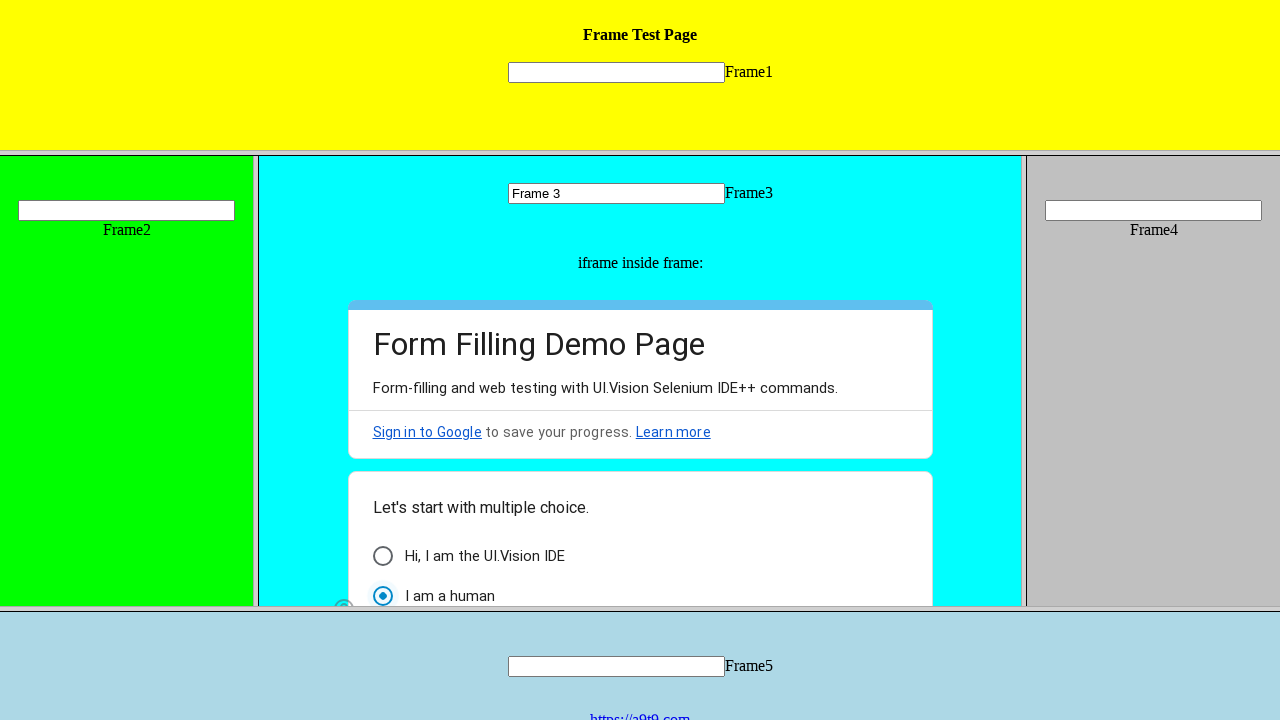

Clicked checkbox in nested frame at (382, 463) on (//div[@class='uHMk6b fsHoPb'])[1]
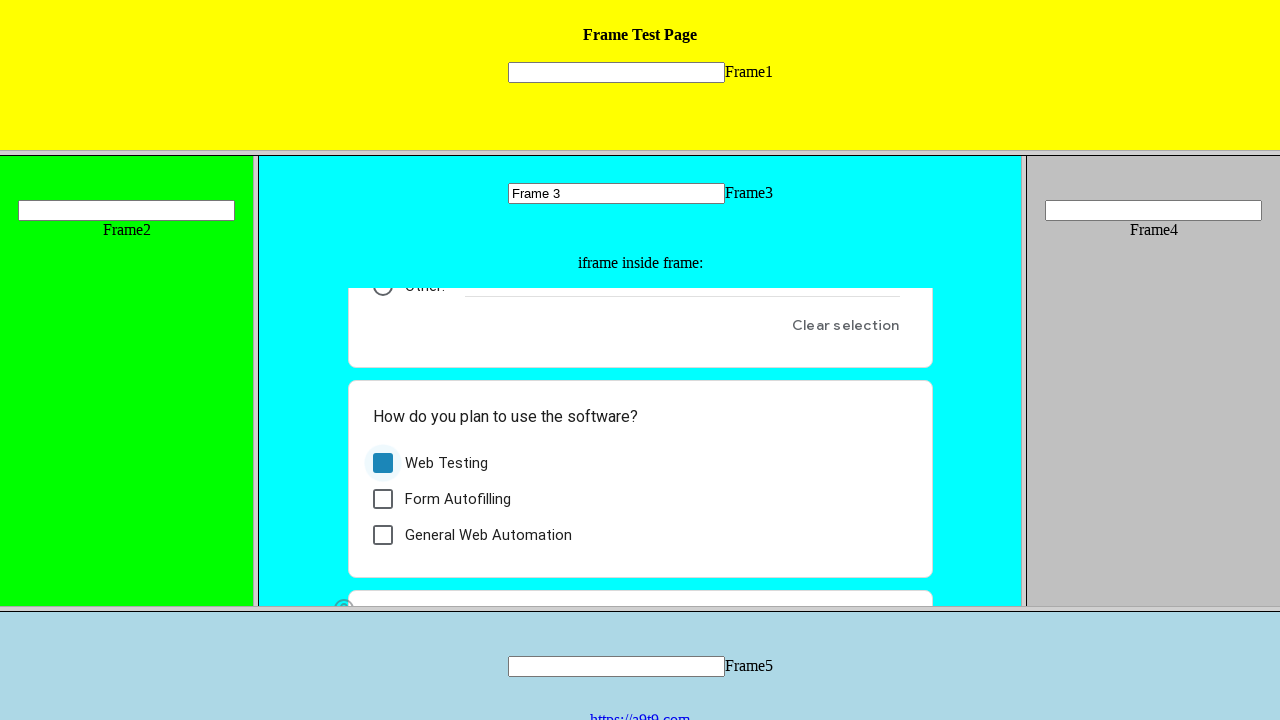

Waited for dropdown listbox to become visible in nested frame
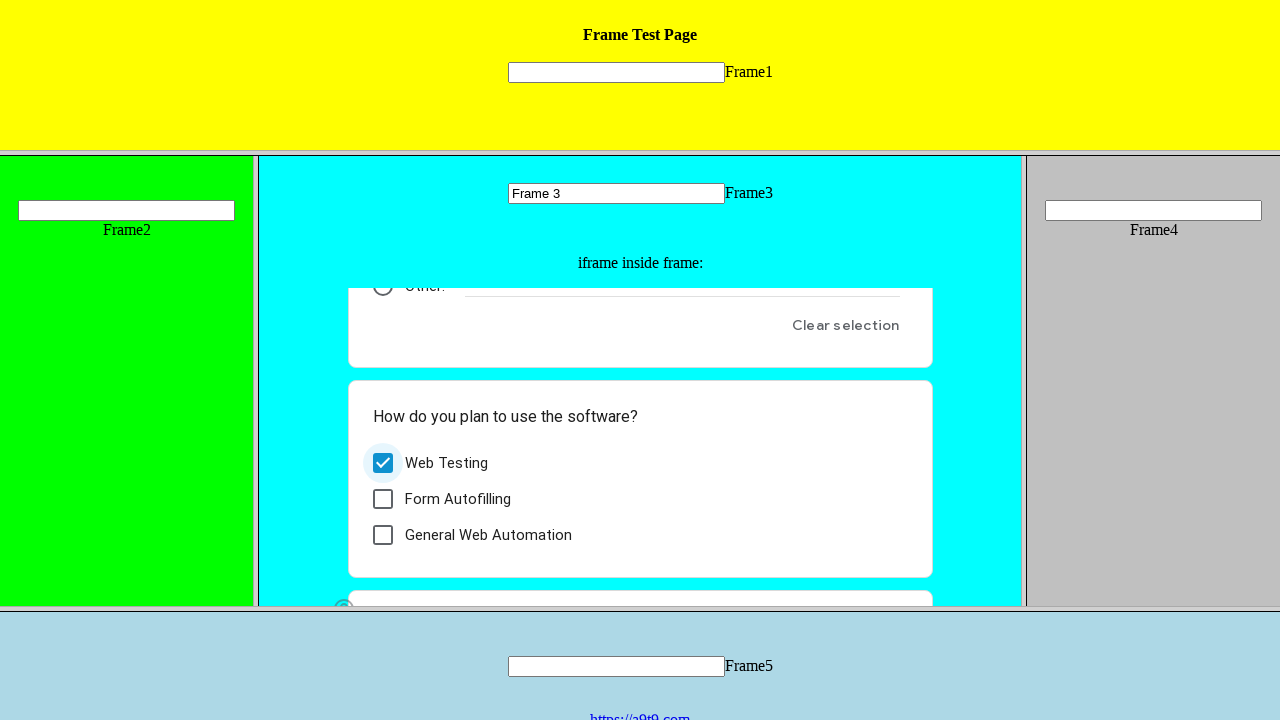

Clicked on dropdown listbox to open options at (468, 463) on div[role='listbox']
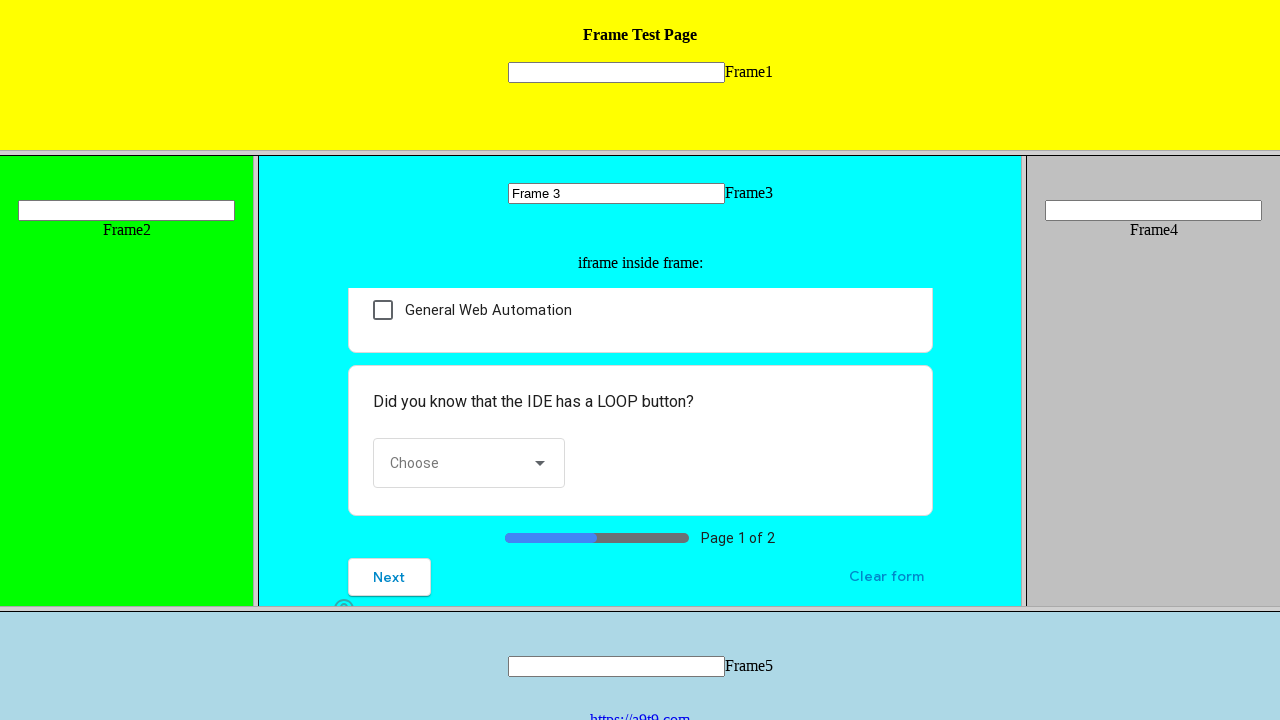

Waited 1000ms for dropdown options to load
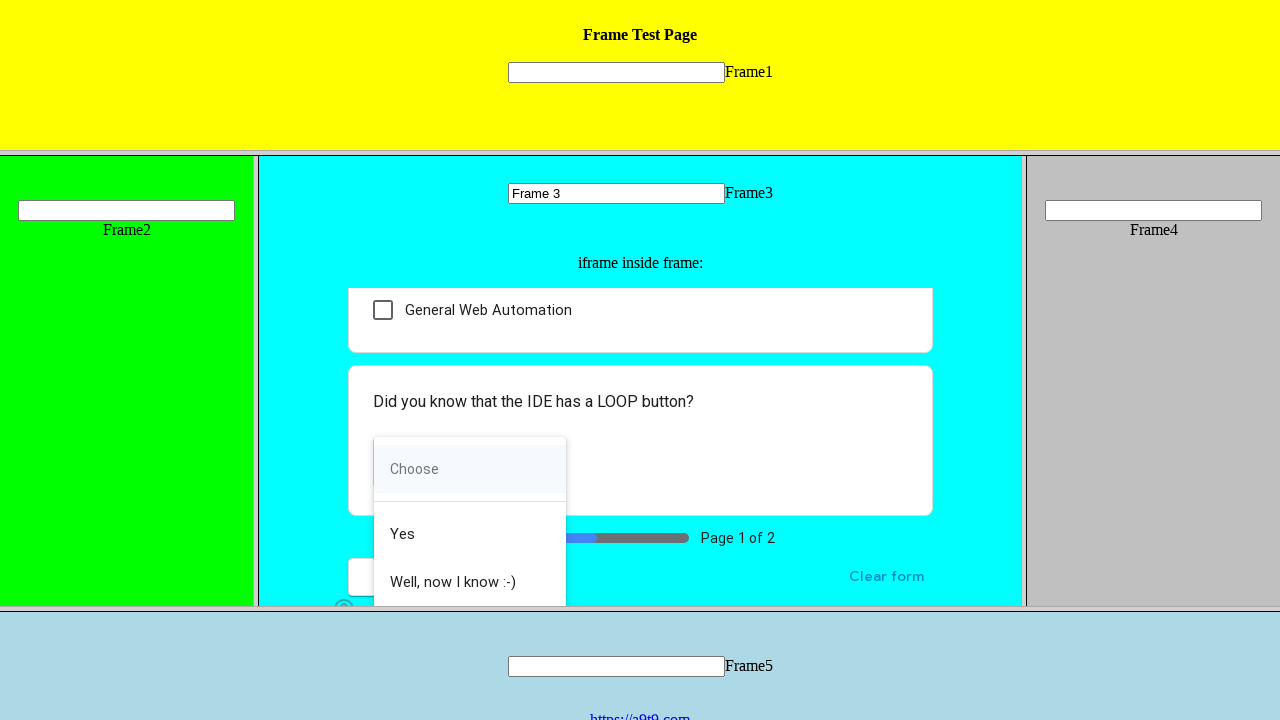

Selected 'Yes' option from dropdown in nested frame at (464, 534) on (//span[text()='Yes'])[2]
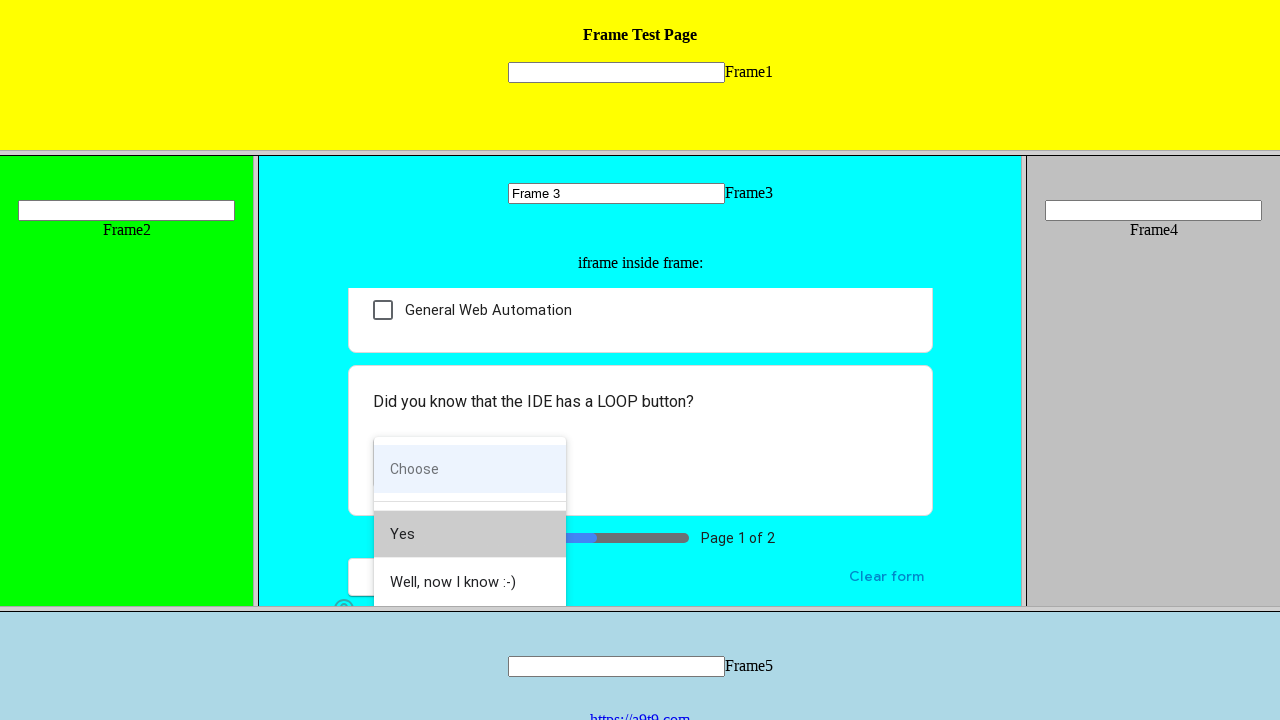

Clicked next button to proceed to the next frame test at (389, 588) on (//span[@class='l4V7wb Fxmcue'])[2]
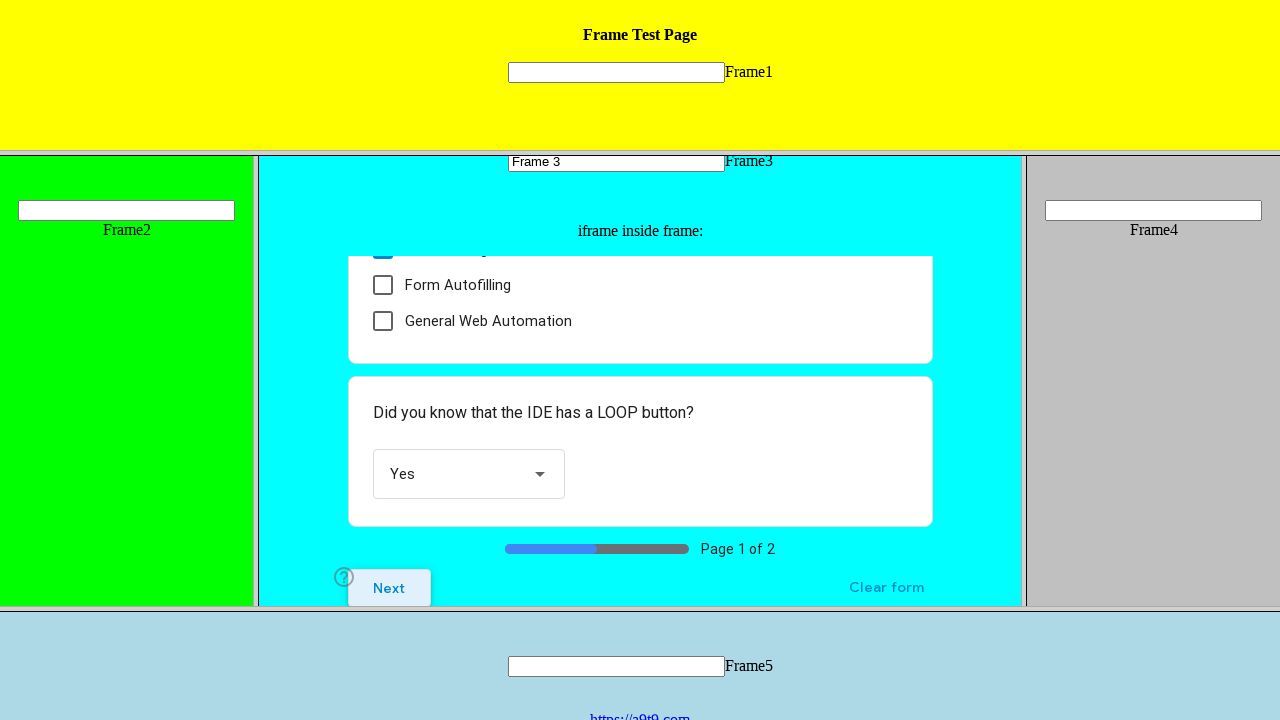

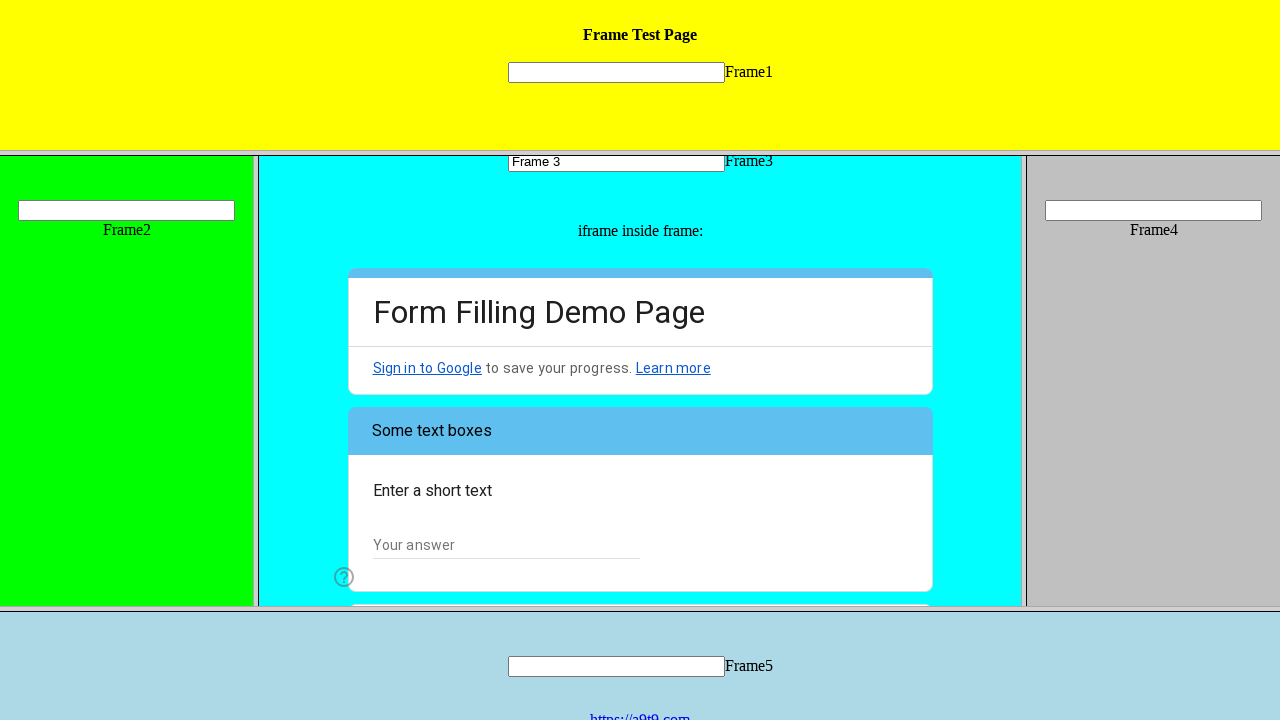